Tests JavaScript confirmation alert handling by clicking a button to trigger the alert, accepting it, and verifying the result message on the page

Starting URL: http://the-internet.herokuapp.com/javascript_alerts

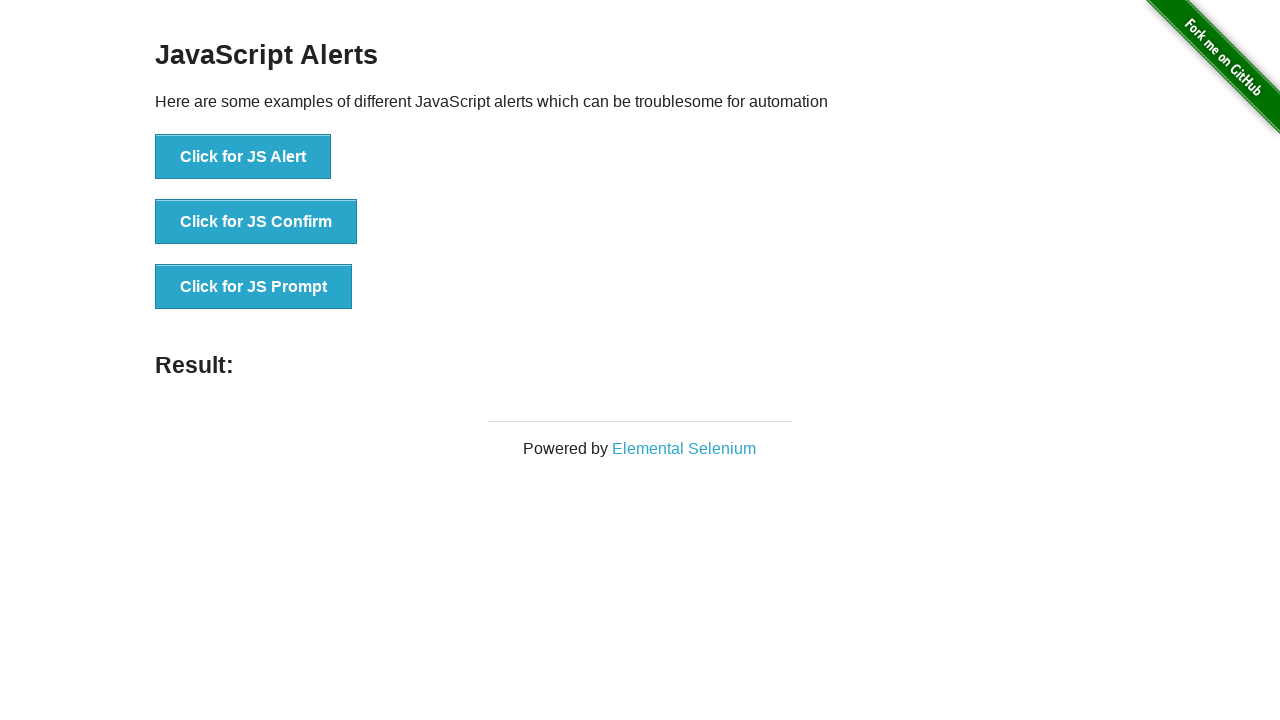

Clicked the second button to trigger JavaScript confirmation alert at (256, 222) on button >> nth=1
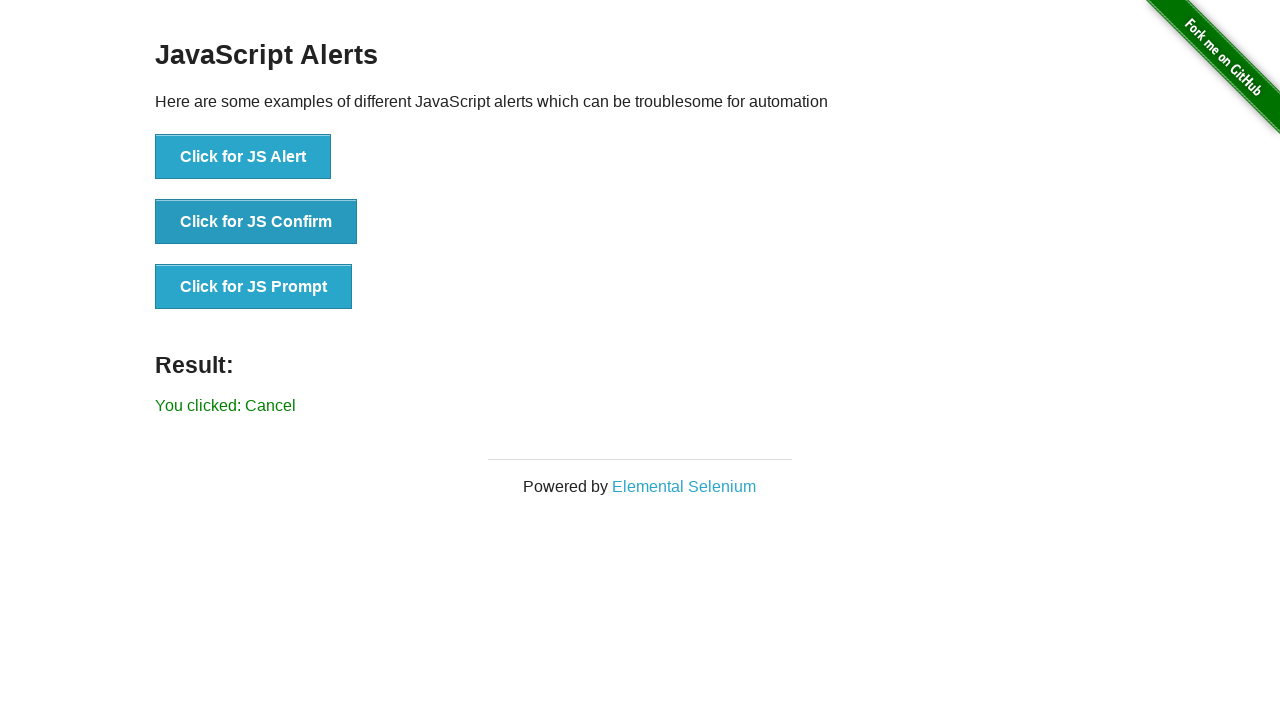

Set up dialog handler to accept the alert
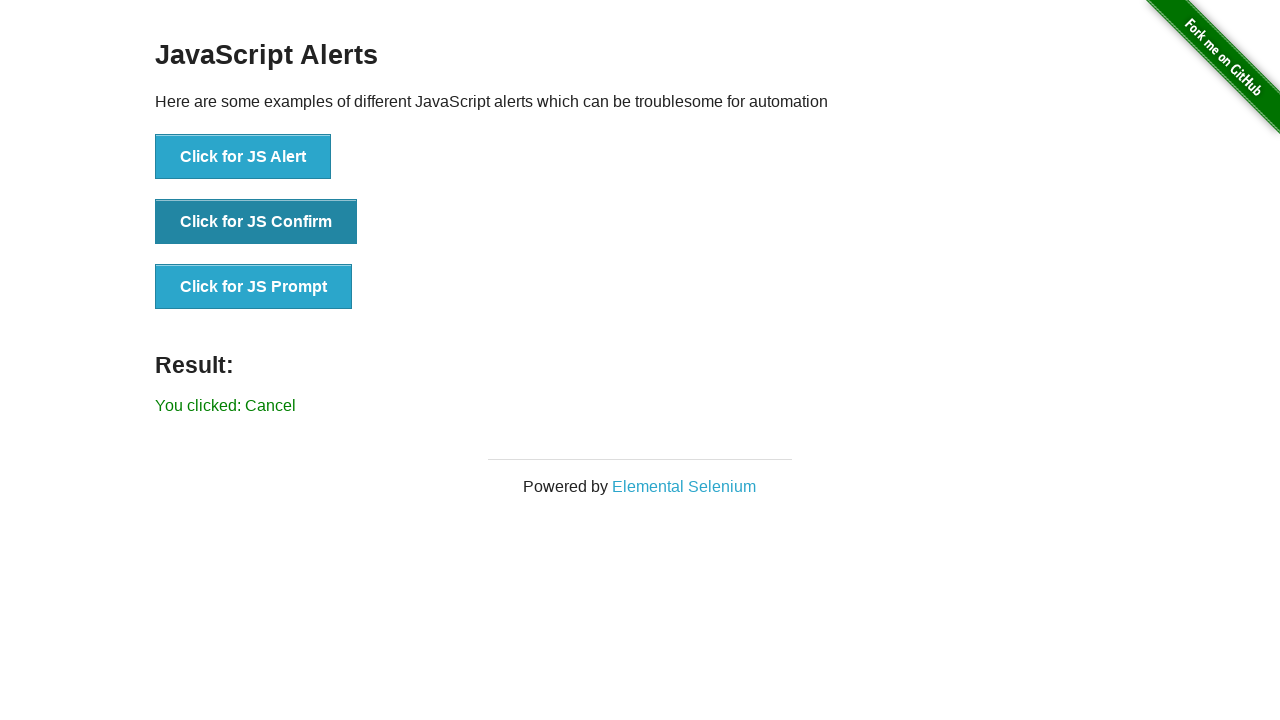

Clicked the second button again to trigger the alert with handler in place at (256, 222) on button >> nth=1
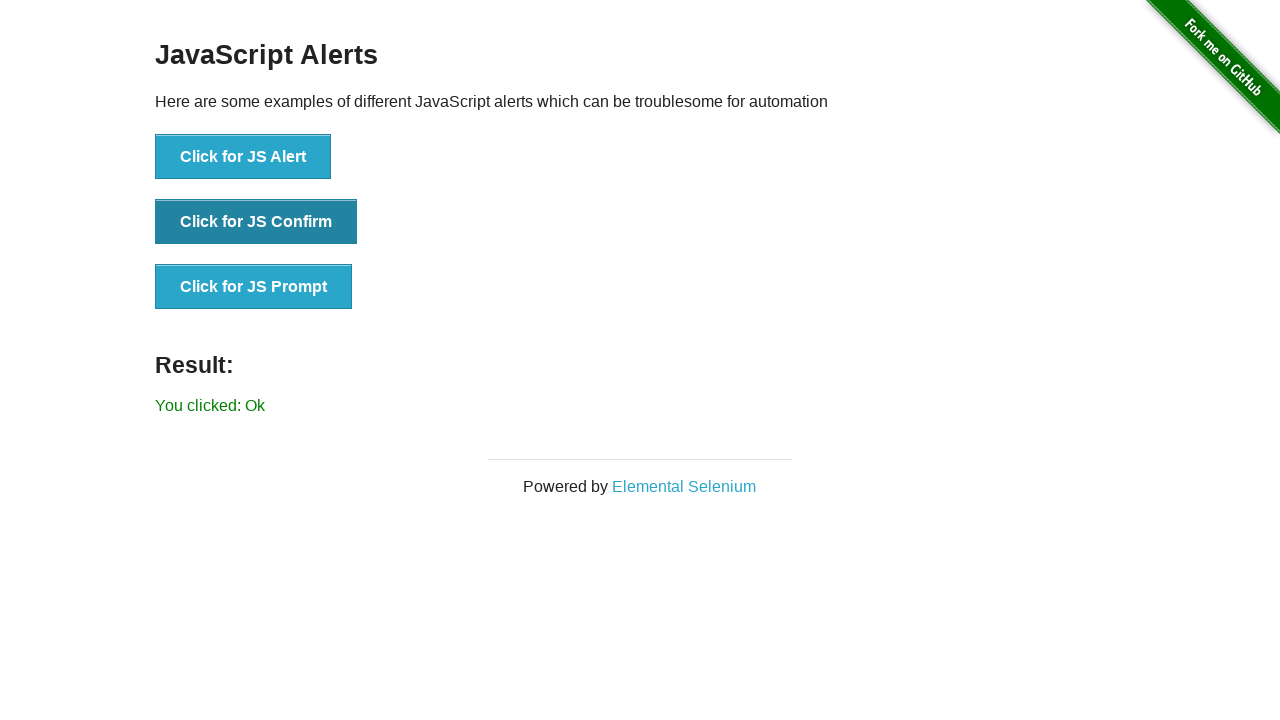

Result element appeared on the page
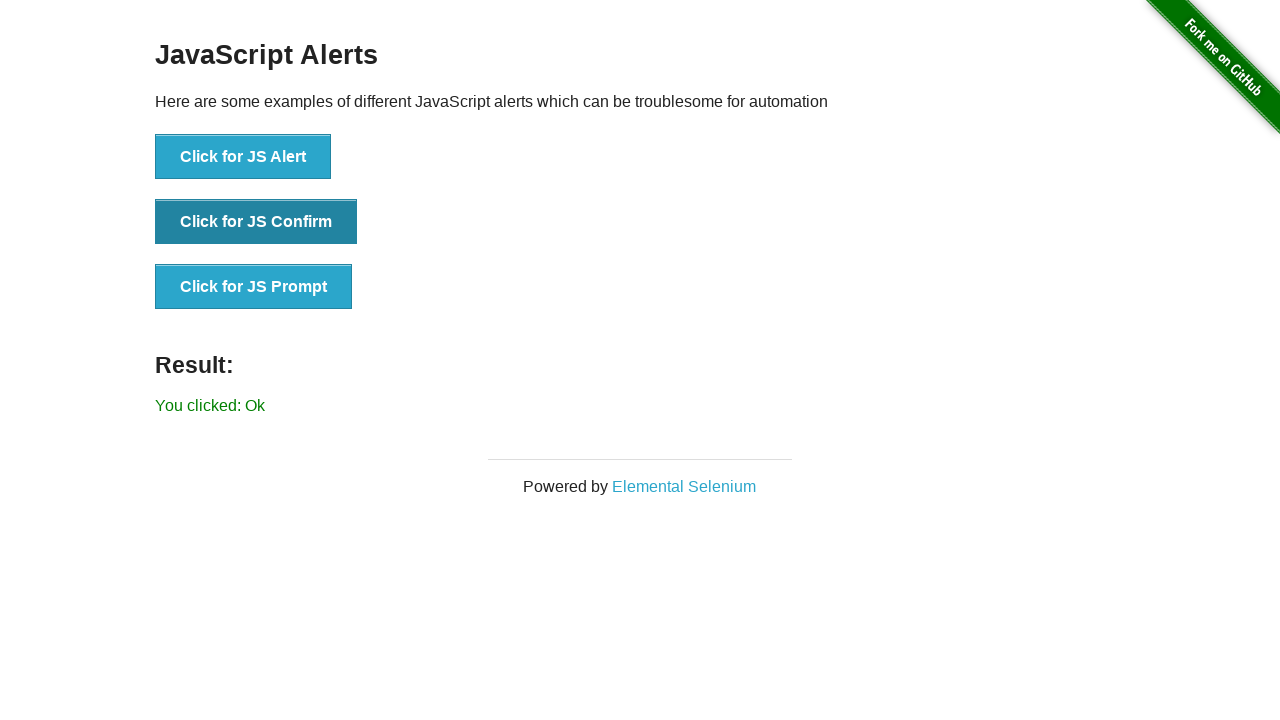

Retrieved result text from the page
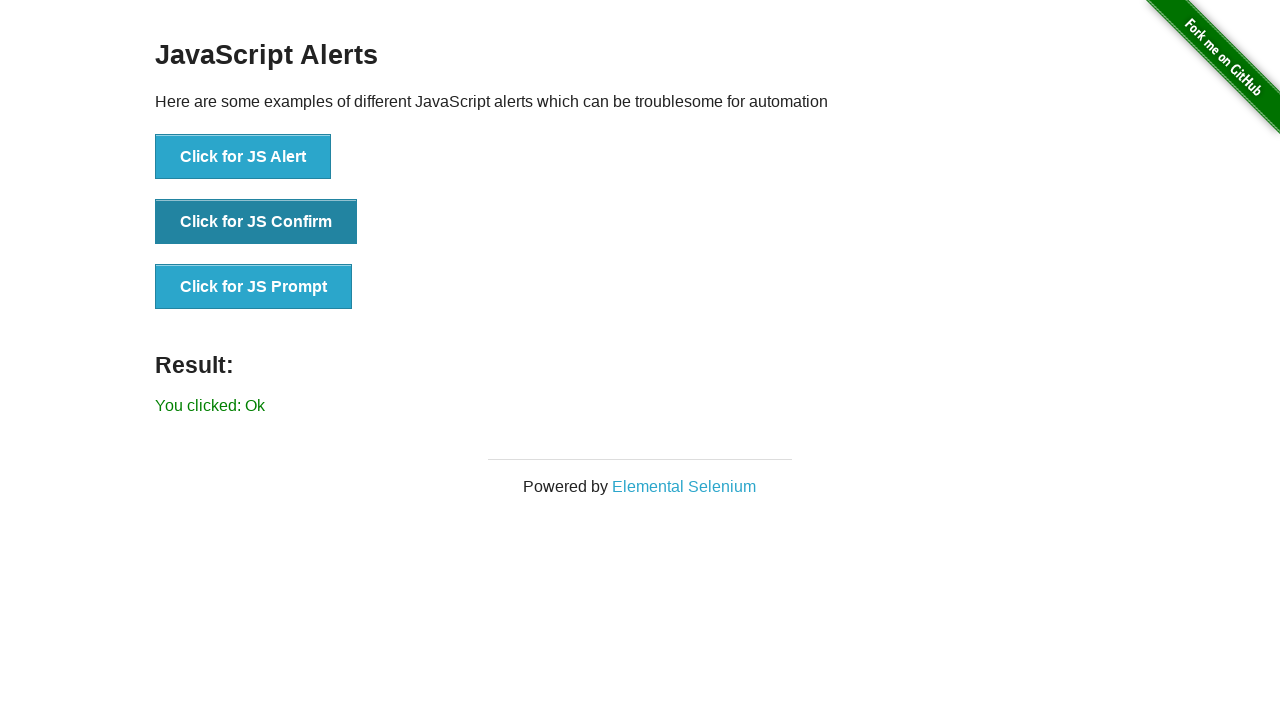

Verified that result text equals 'You clicked: Ok'
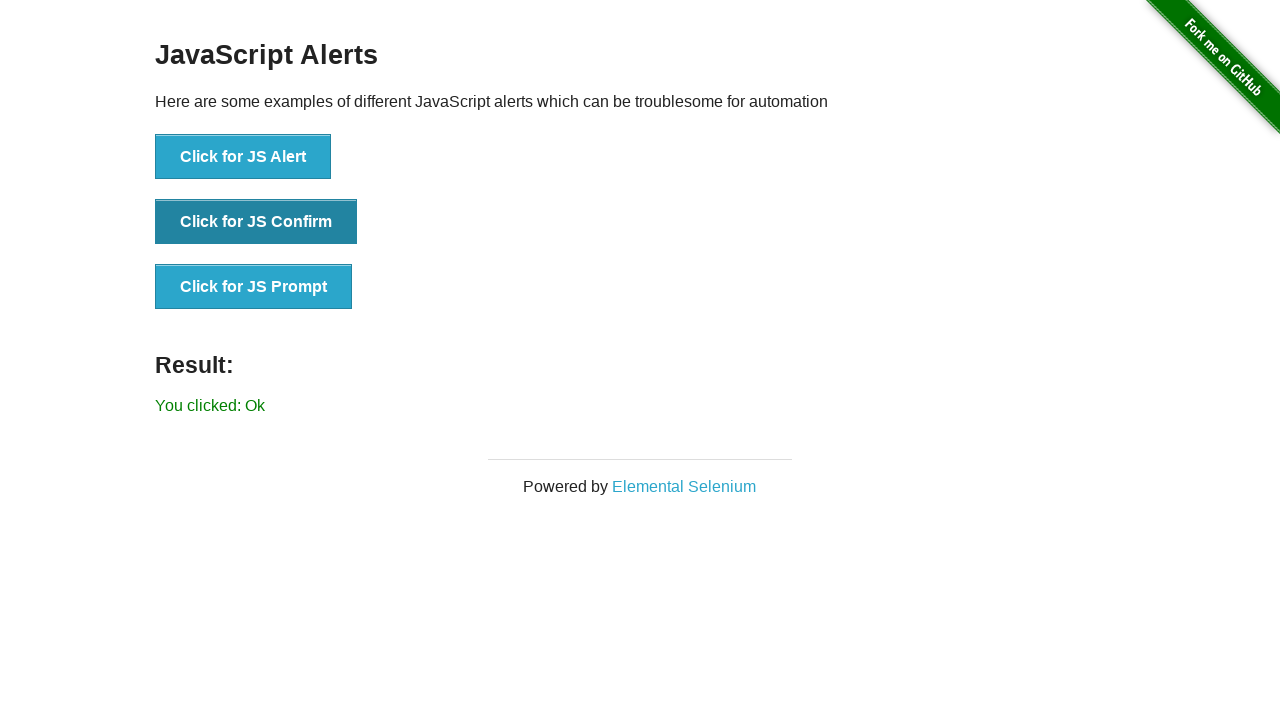

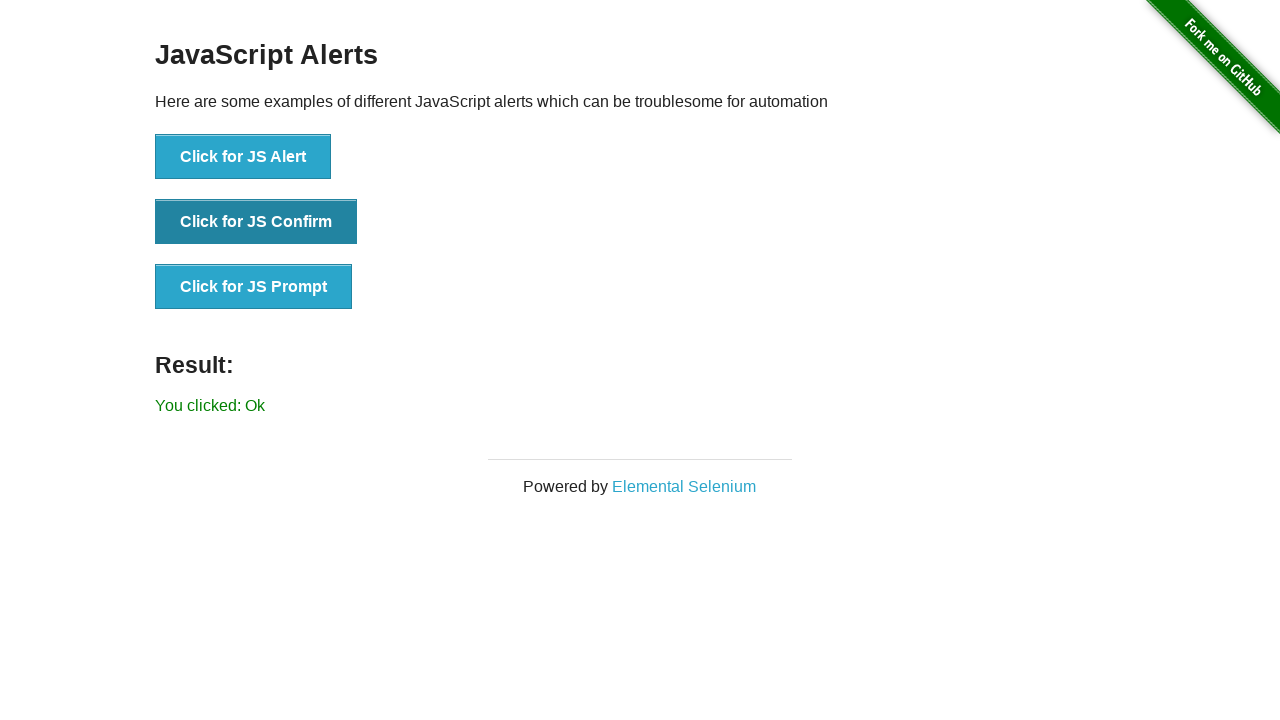